Tests interaction with a JavaScript alert dialog by navigating to a W3Schools example page, switching to an iframe, clicking a button to trigger an alert, verifying the alert text, and dismissing it.

Starting URL: https://www.w3schools.com/jsref/tryit.asp?filename=tryjsref_alert

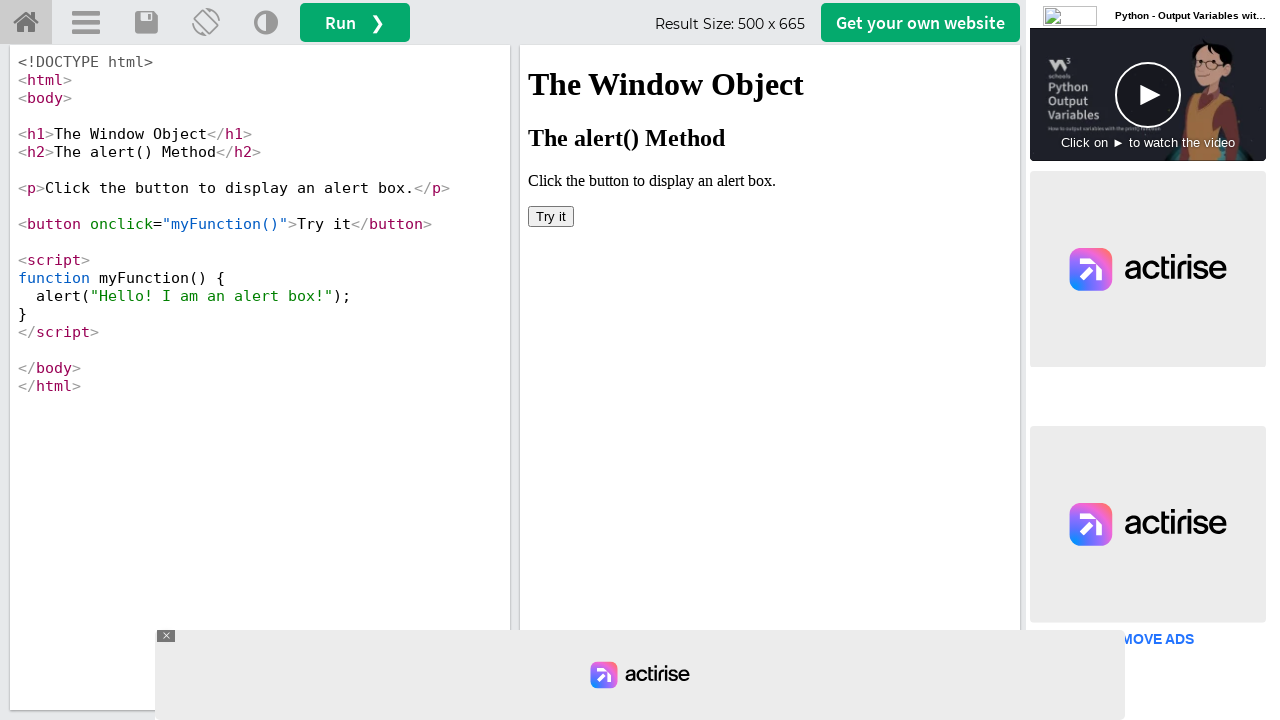

Clicked button in iframe to trigger alert at (551, 216) on #iframeResult >> internal:control=enter-frame >> button
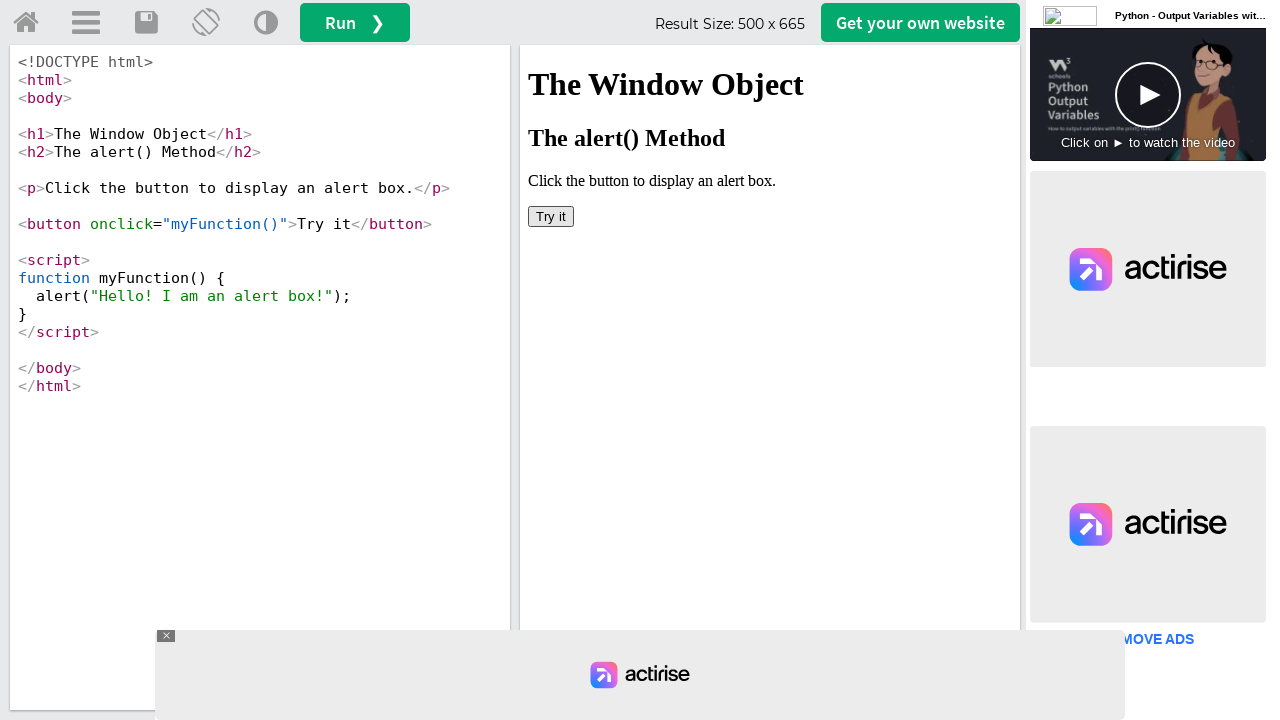

Set up dialog event handler
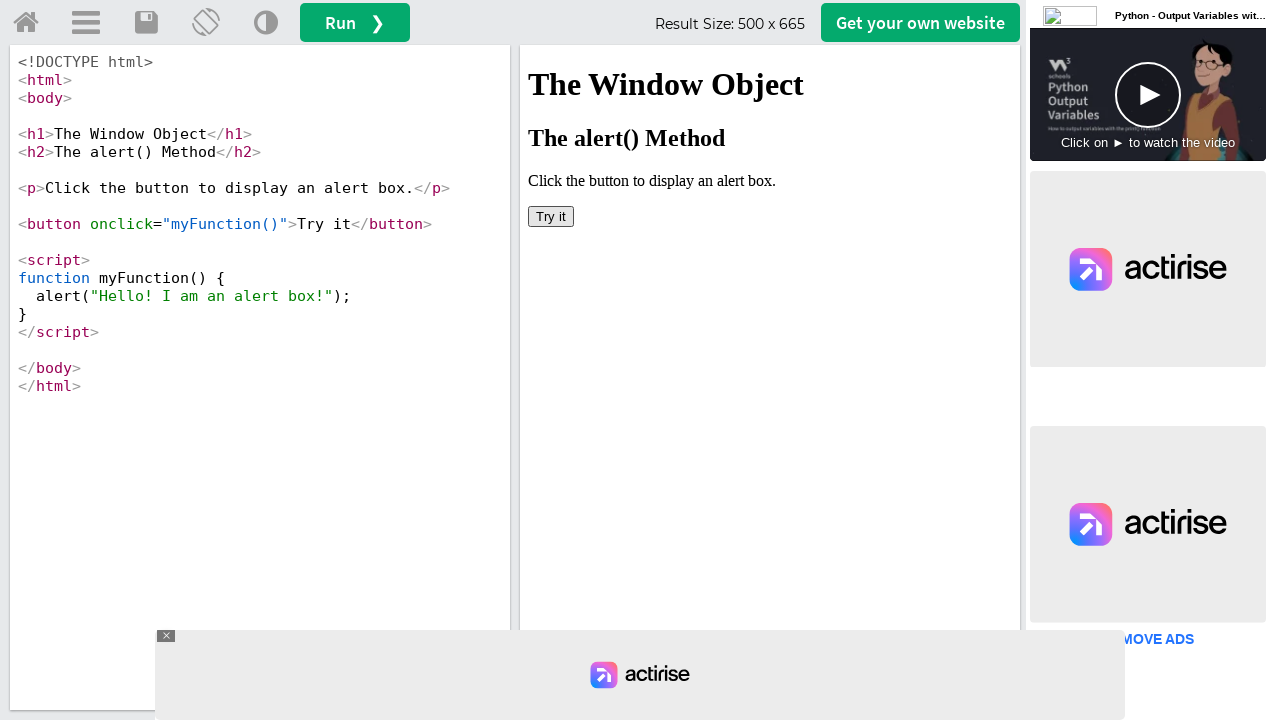

Clicked button in iframe to trigger alert with handler active at (551, 216) on #iframeResult >> internal:control=enter-frame >> button
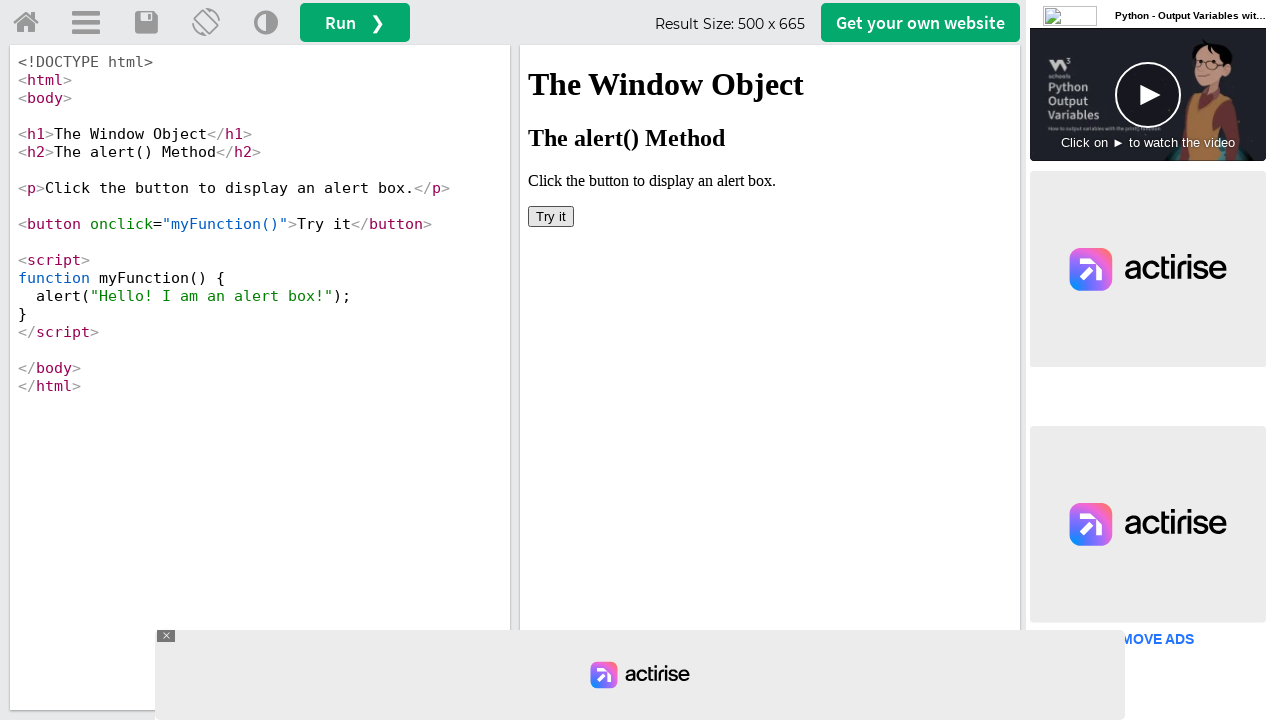

Waited 1000ms to ensure alert dialog was handled
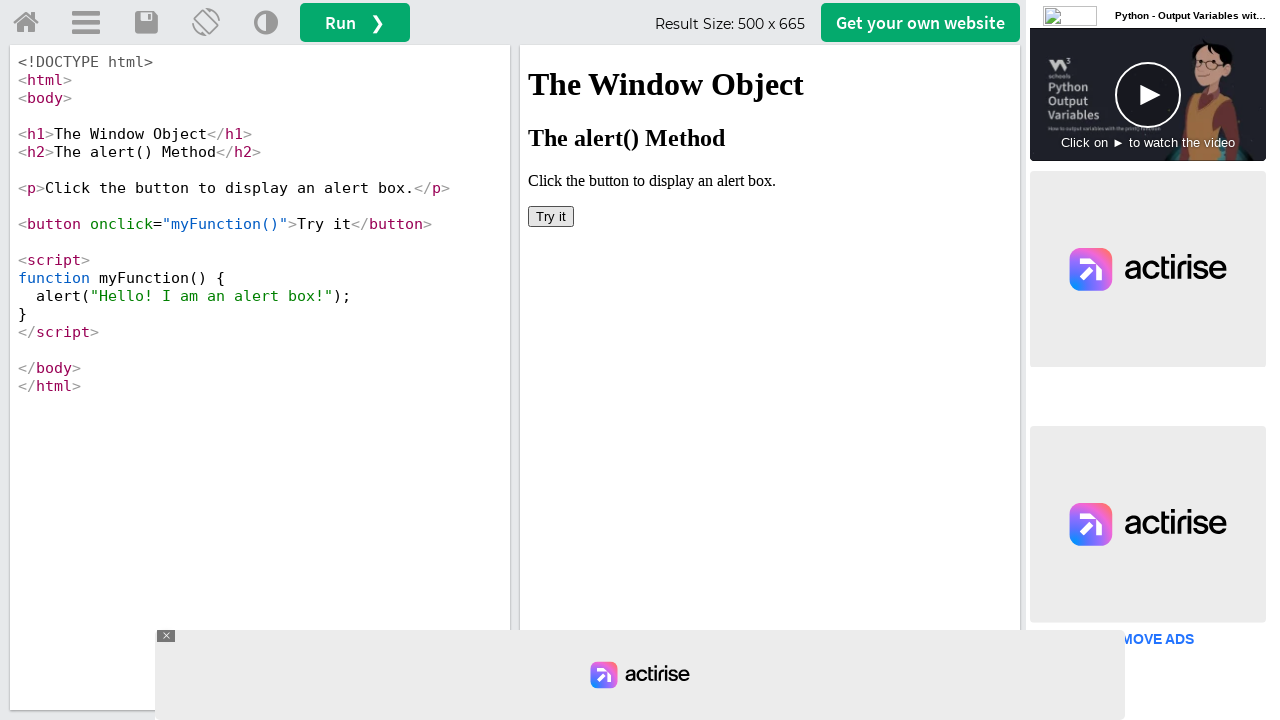

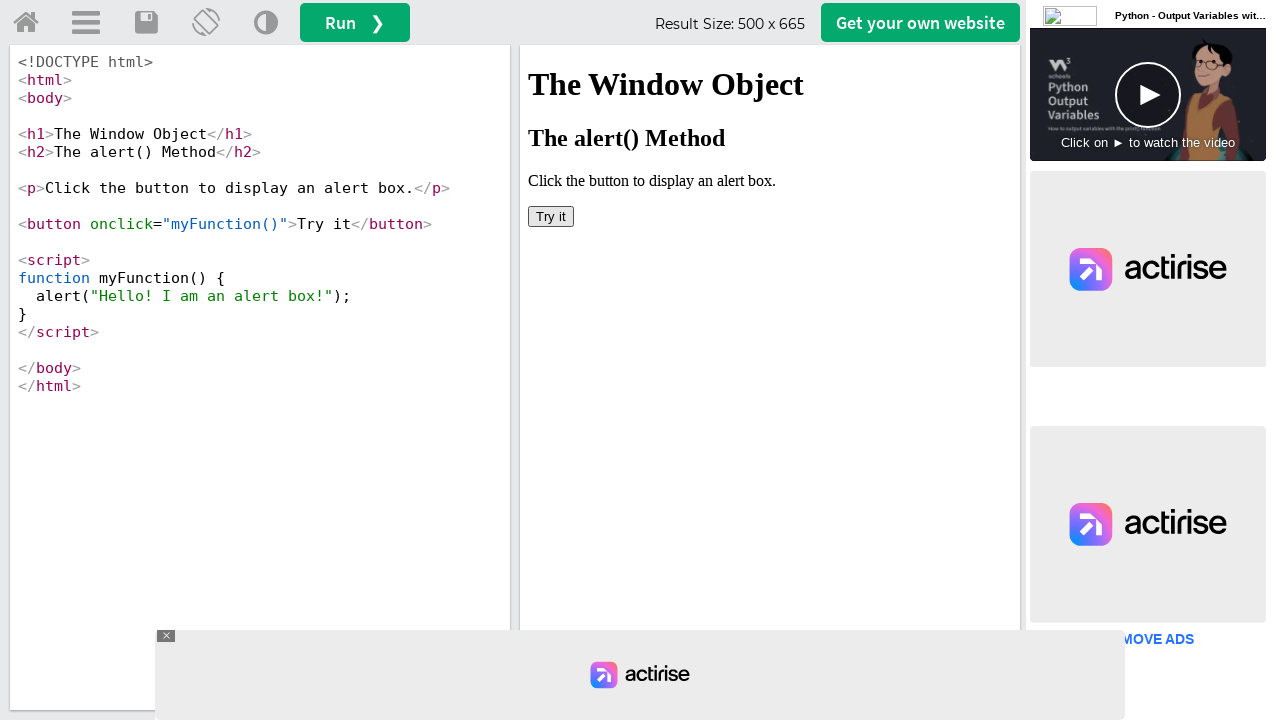